Tests a registration form by filling out name, email, and phone fields, submitting the form, and verifying successful registration message

Starting URL: http://suninjuly.github.io/registration1.html

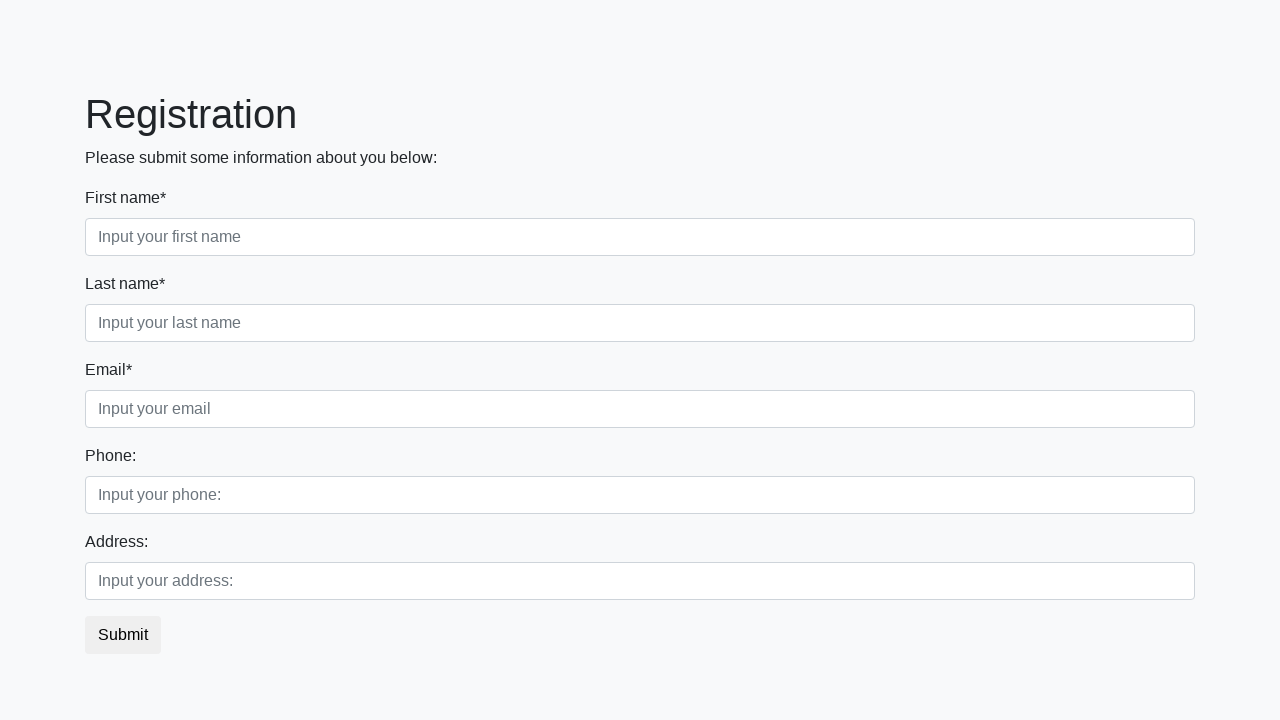

Filled name field with 'John Doe' on .first_block .first
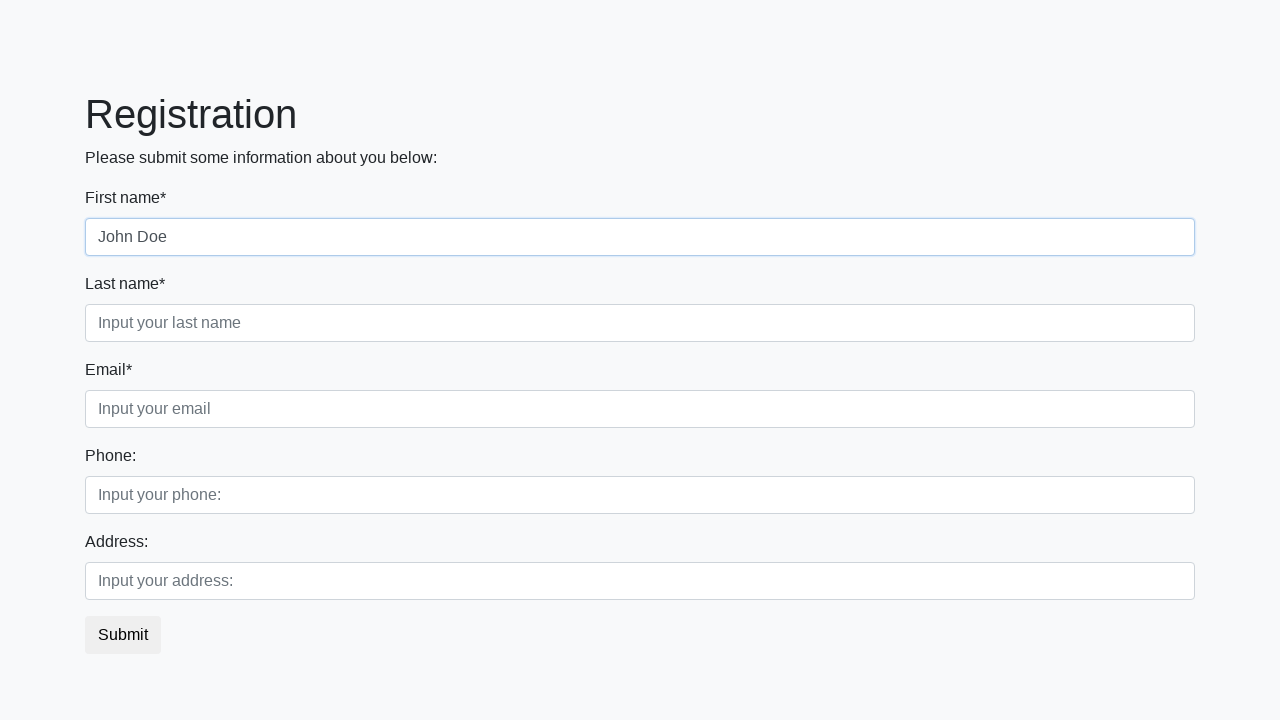

Filled email field with 'johndoe@example.com' on .first_block .second
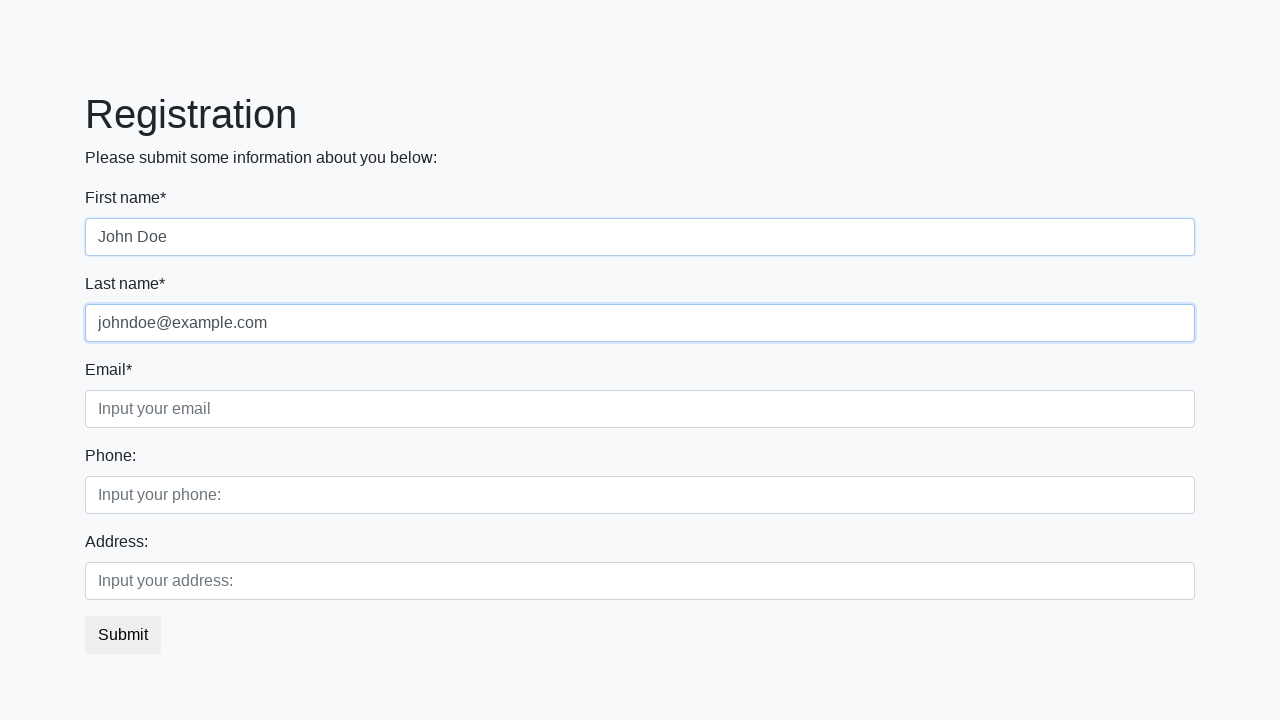

Filled phone field with '+1234567890' on .first_block .third
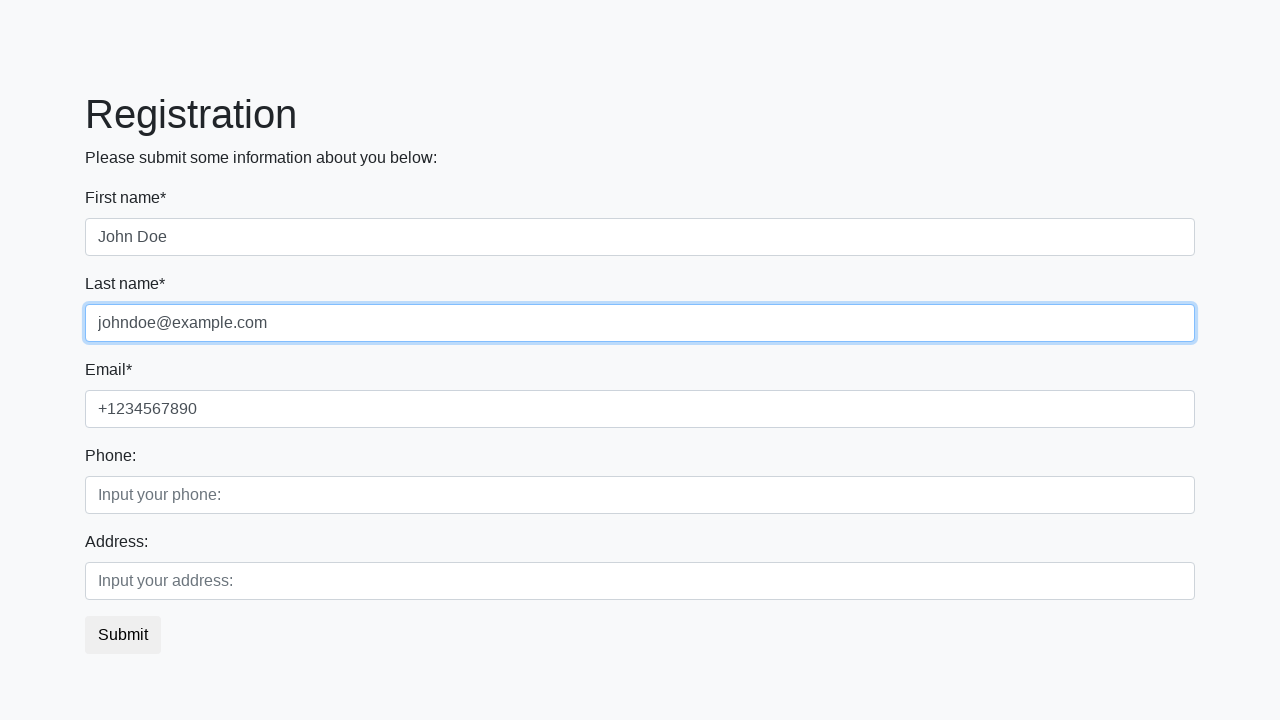

Clicked submit button to register at (123, 635) on button.btn
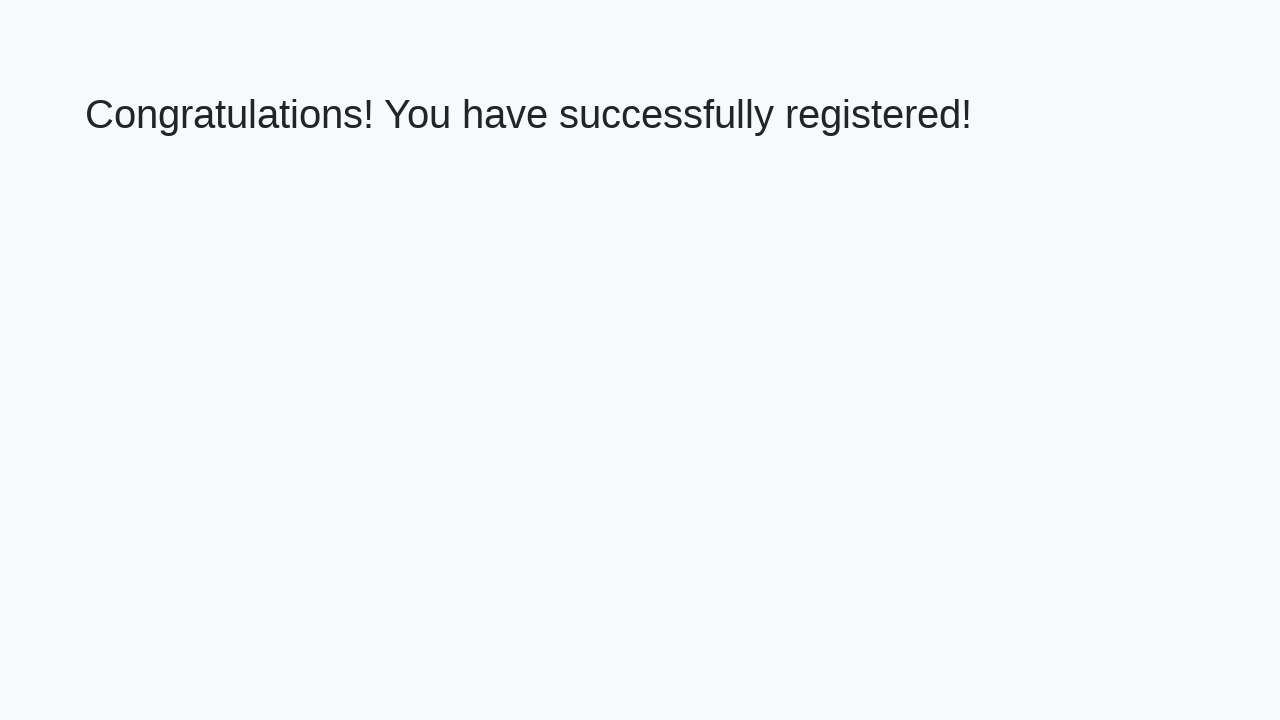

Success message appeared on page
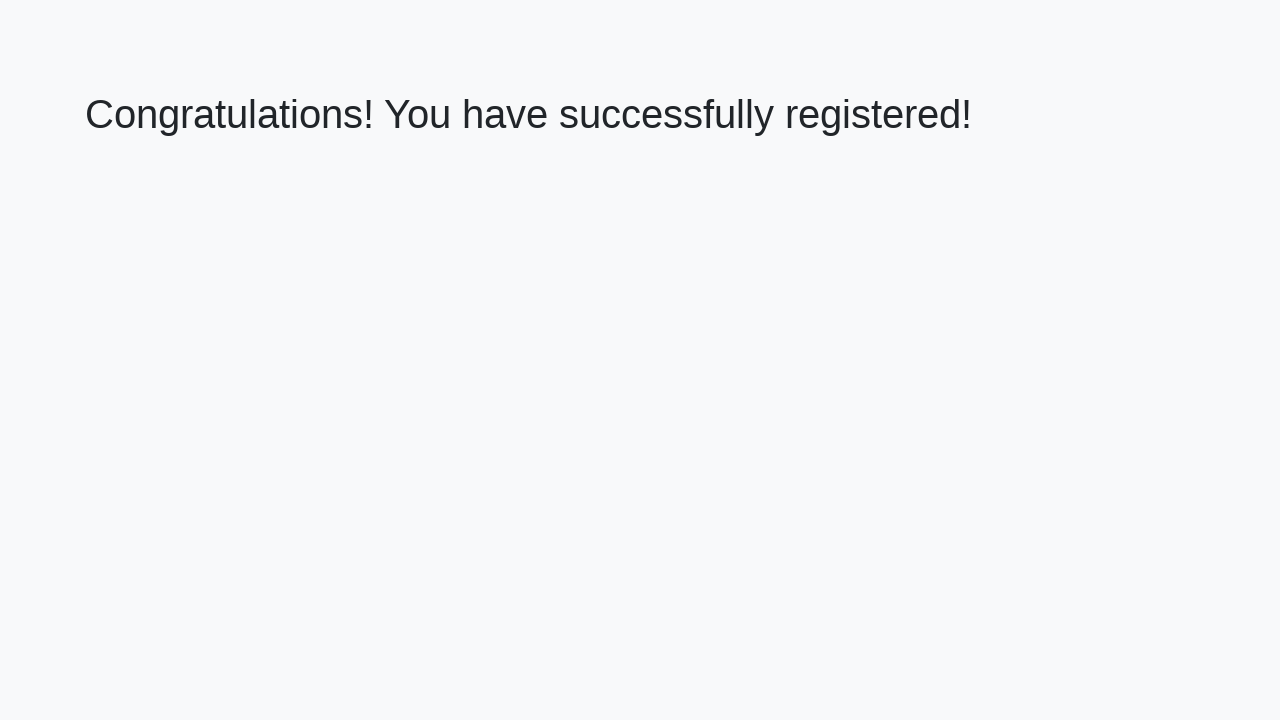

Retrieved success message text
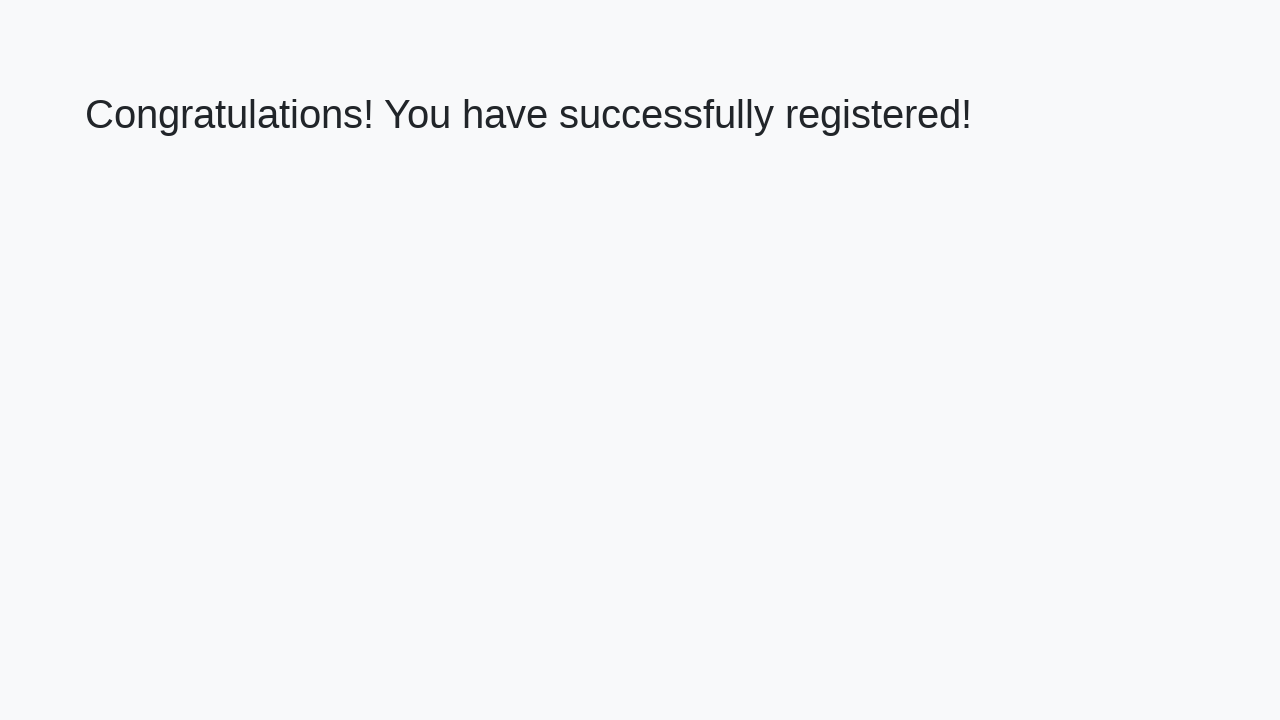

Verified success message matches expected text
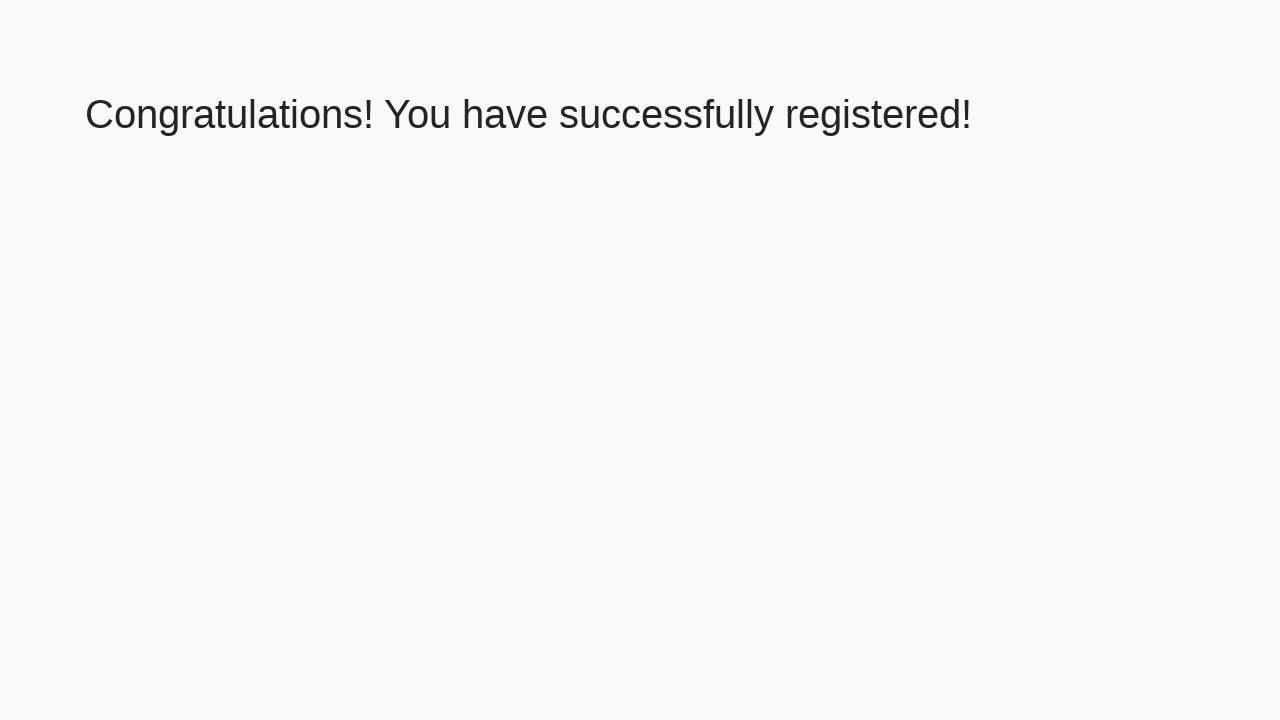

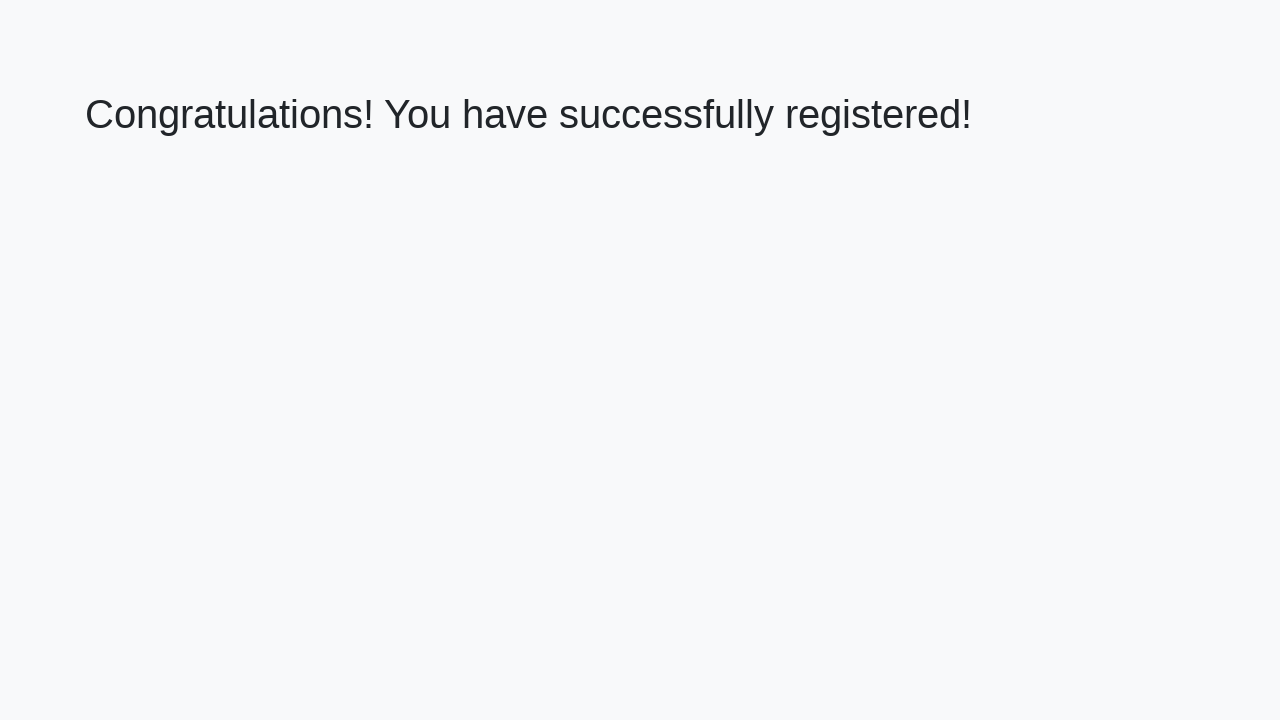